Navigates to the Platned contact page and verifies the page loads successfully by checking the page title.

Starting URL: https://platned.com/contact-us/

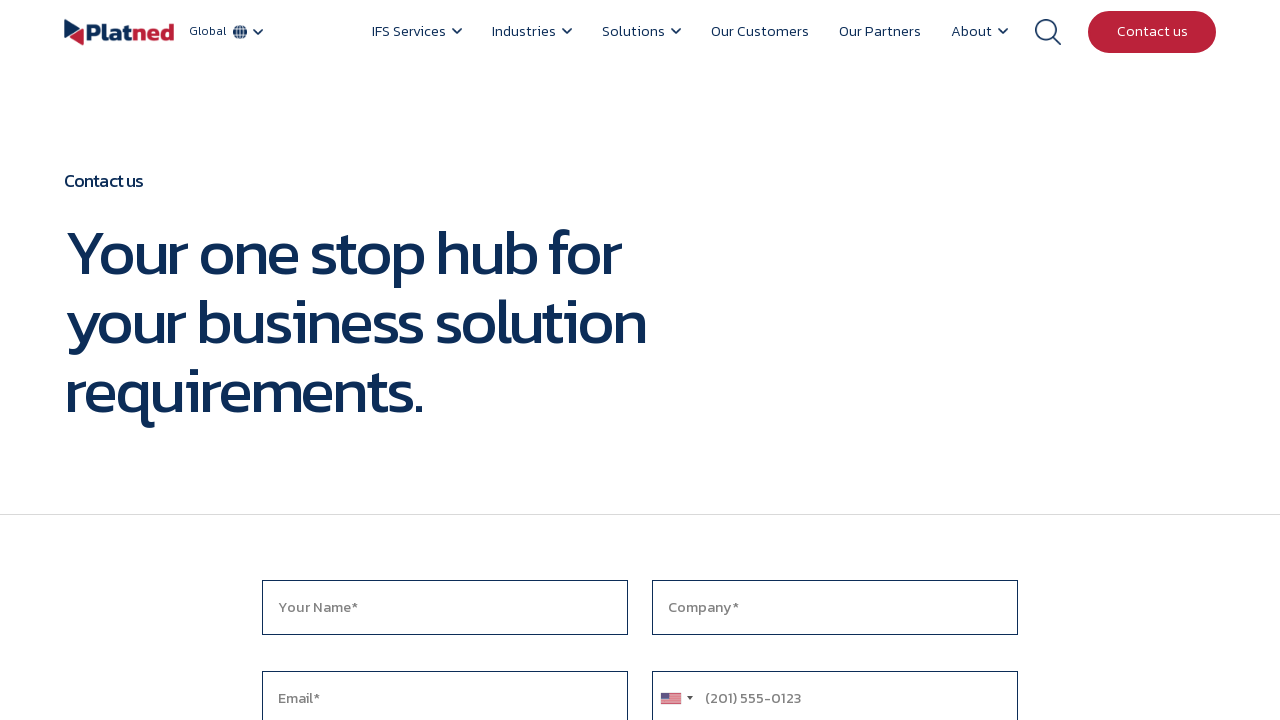

Navigated to Platned contact page
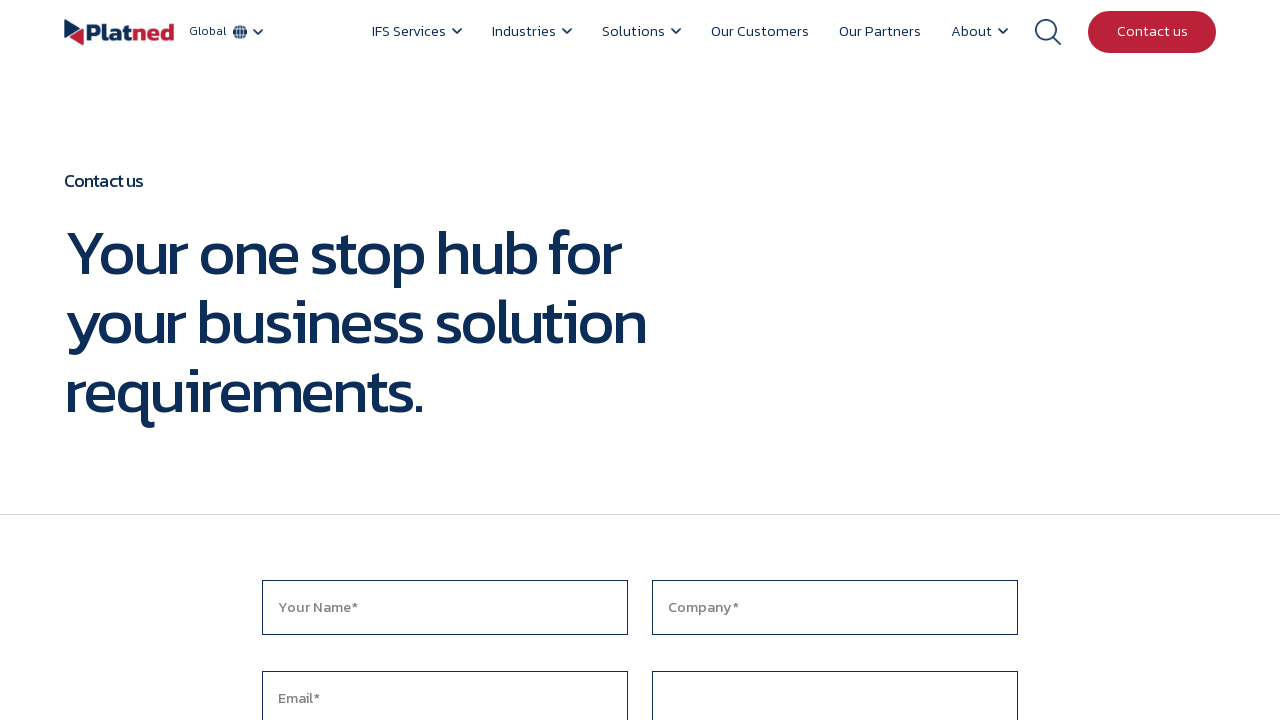

Page DOM content loaded
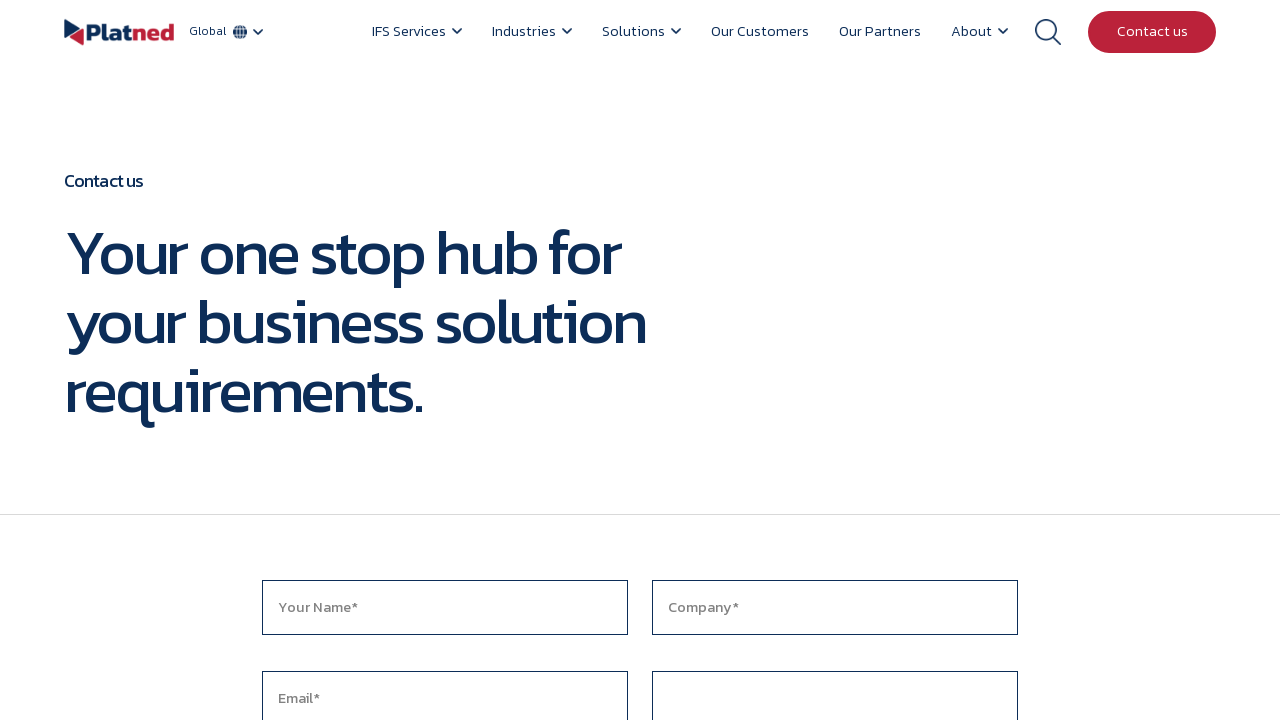

Retrieved page title
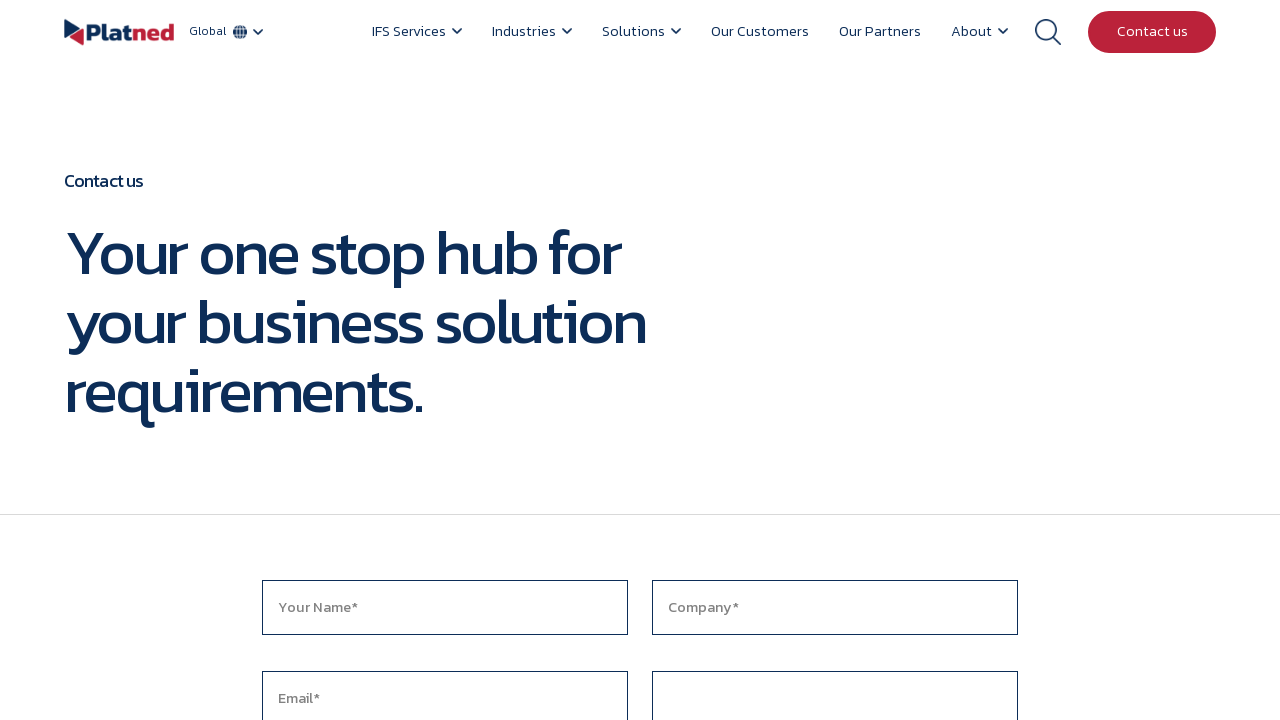

Verified page title is not empty
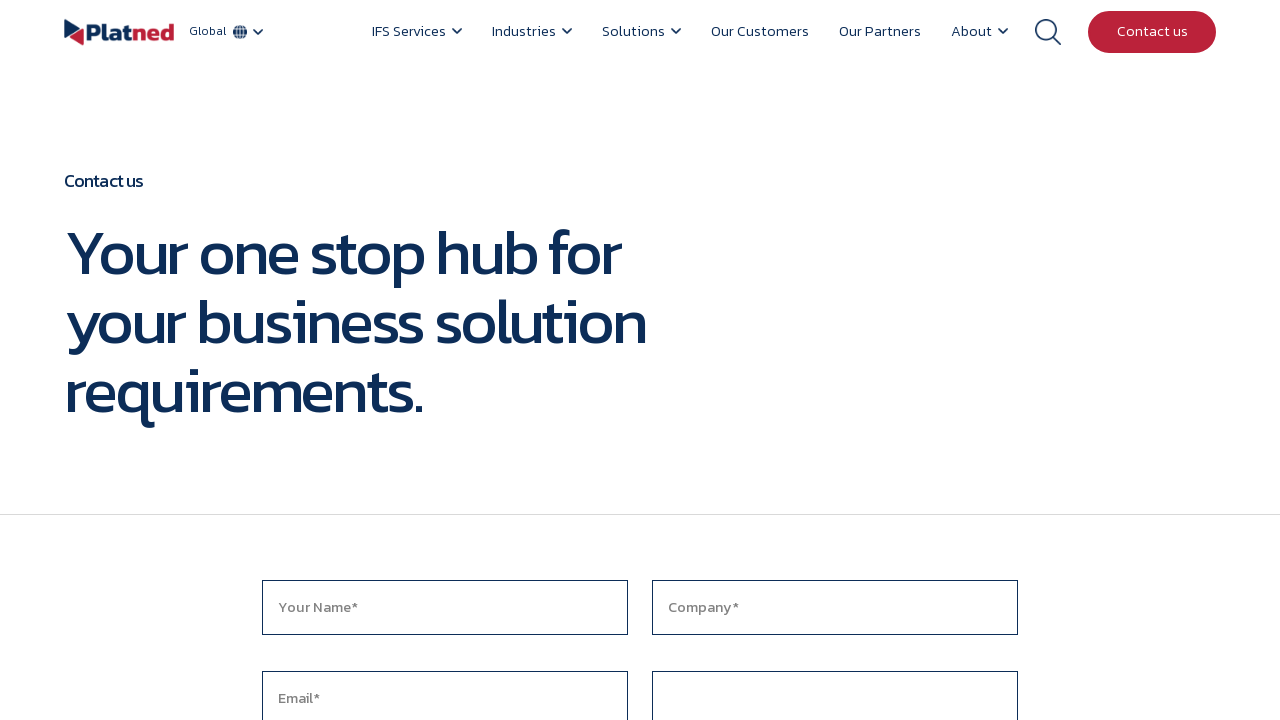

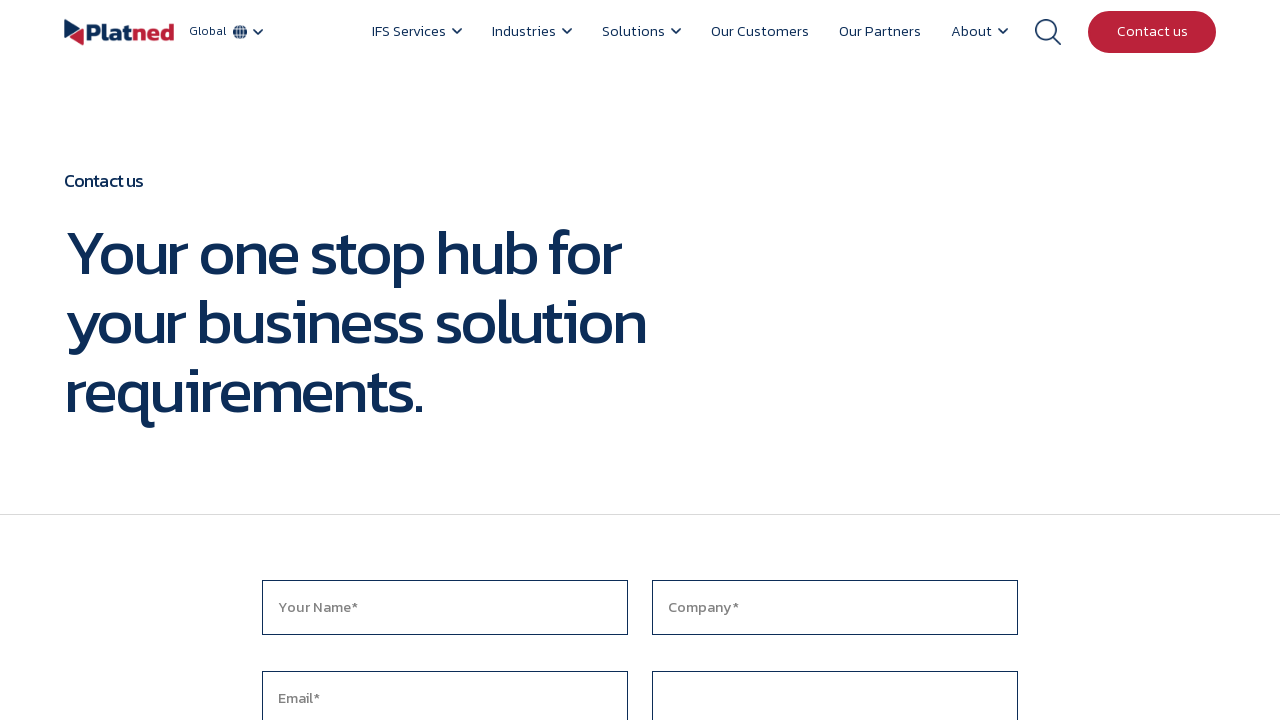